Tests JavaScript confirm popup by clicking the confirm button and dismissing the dialog

Starting URL: https://the-internet.herokuapp.com/javascript_alerts

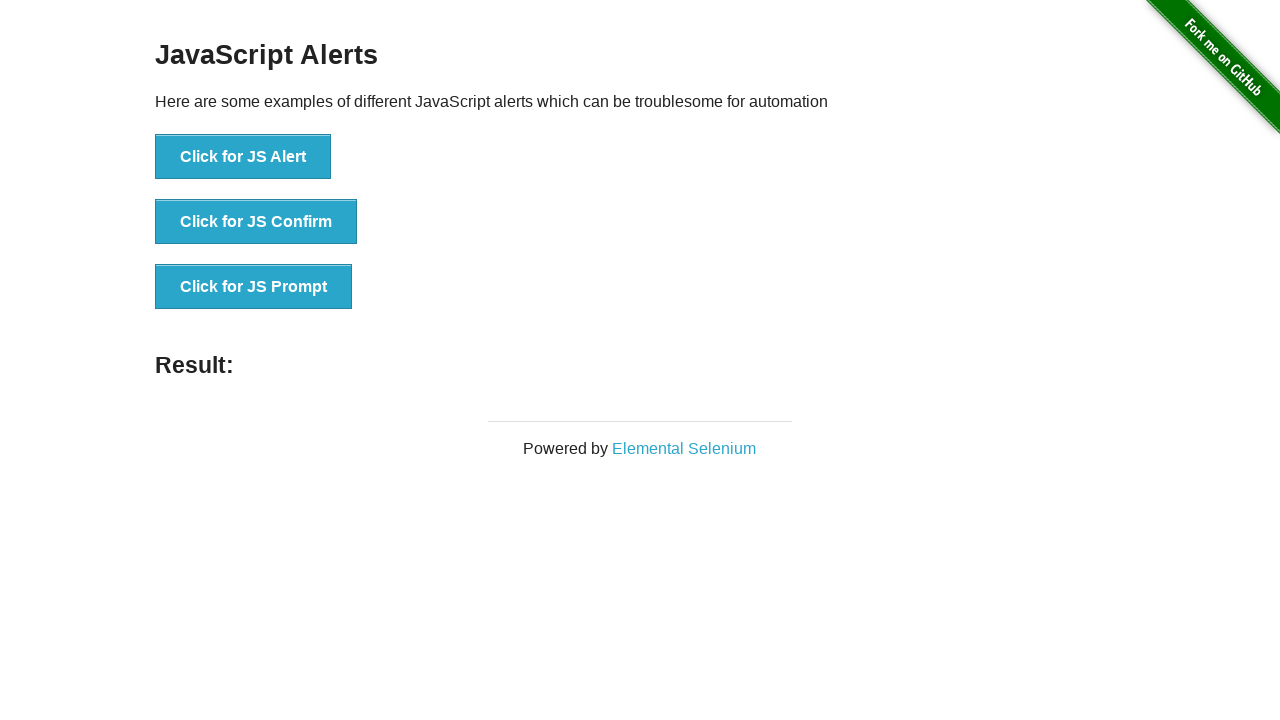

Set up dialog handler to dismiss confirm popup
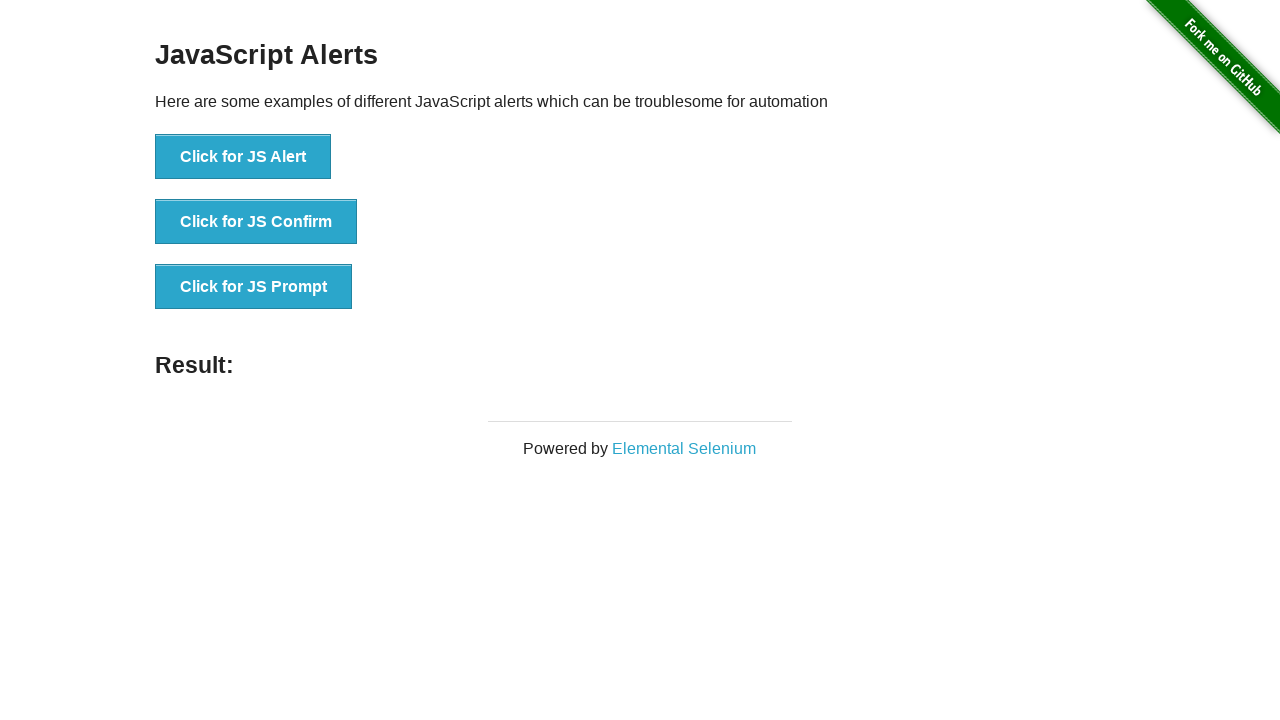

Clicked the JS Confirm button to trigger popup at (256, 222) on xpath=//button[text()='Click for JS Confirm']
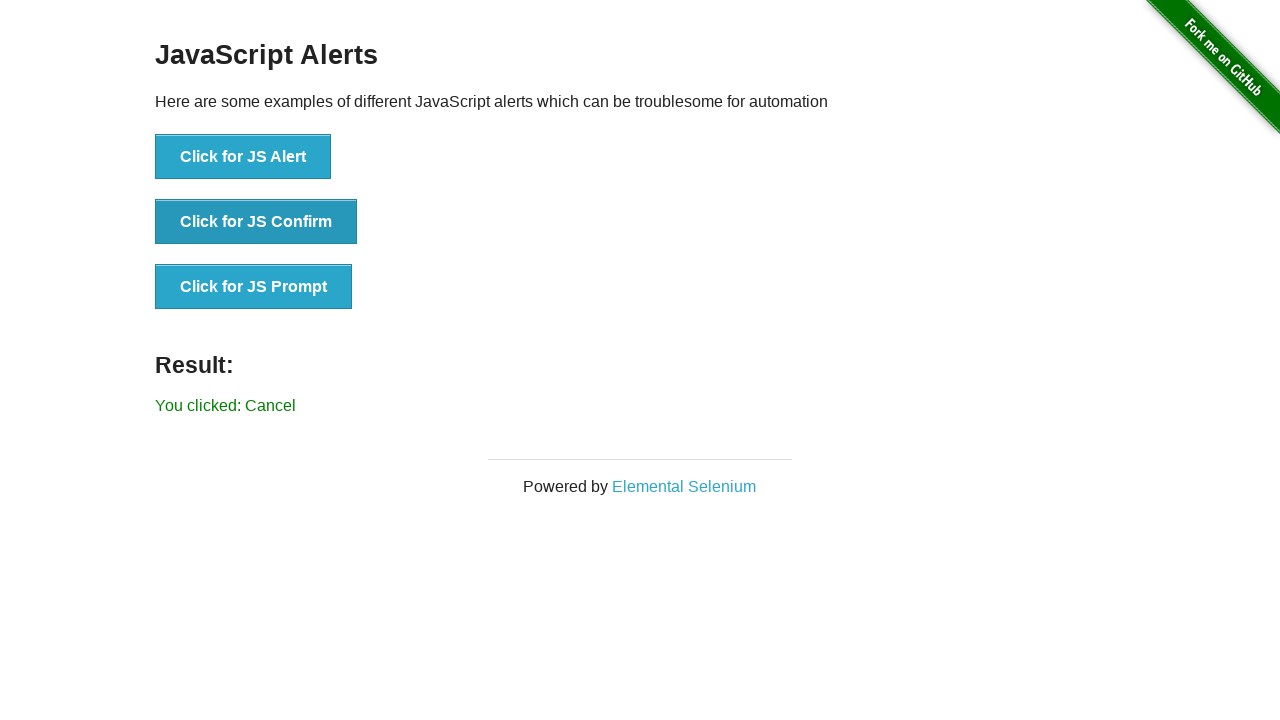

Result message appeared after dismissing confirm dialog
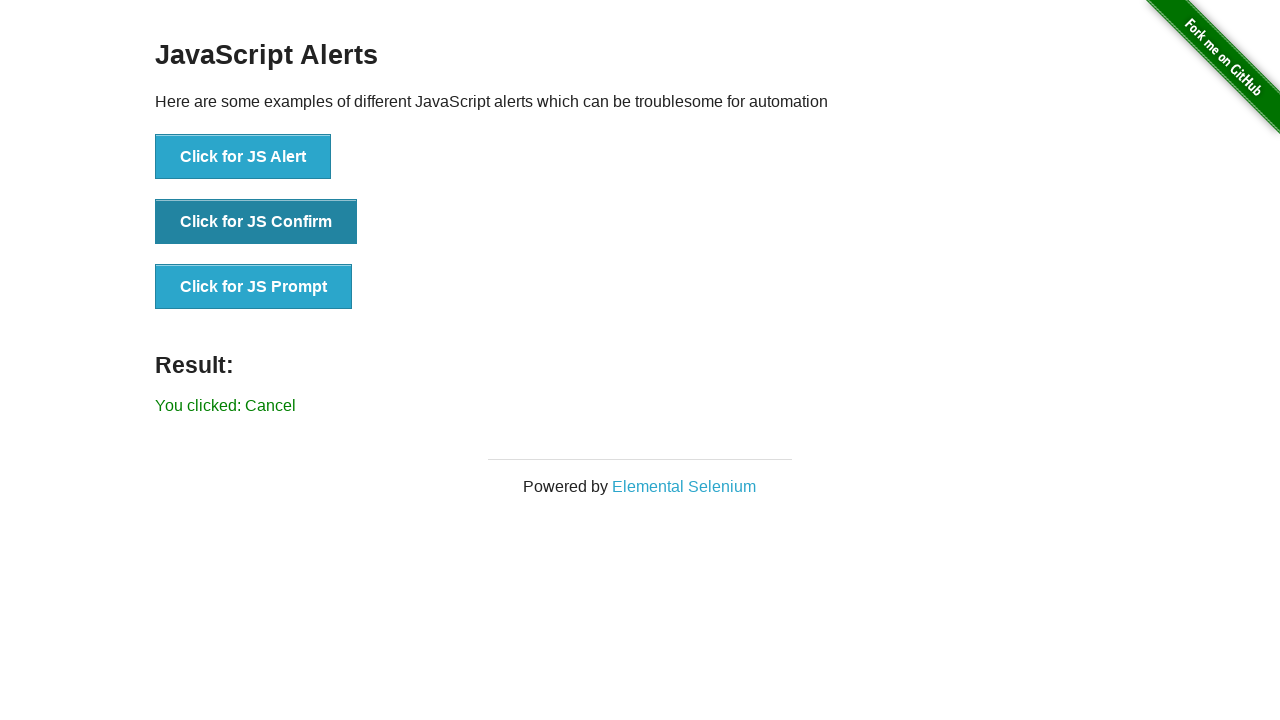

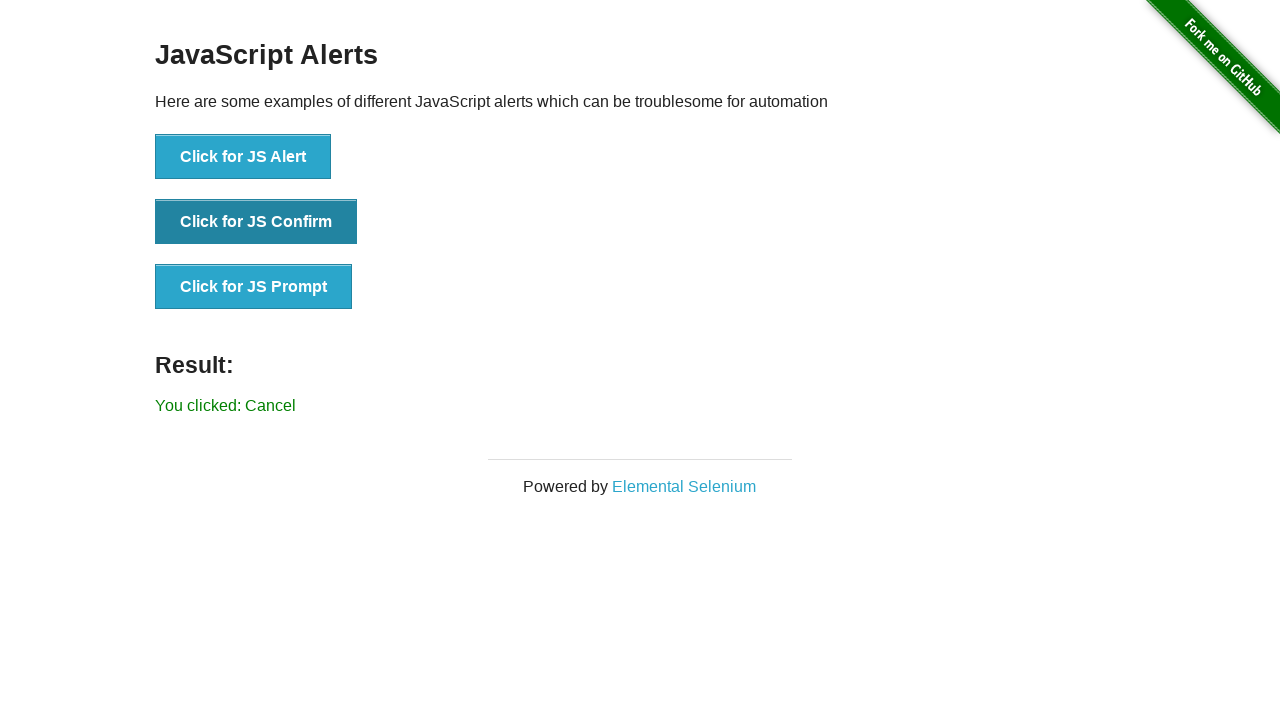